Tests radio button selection by clicking orange color option and verifying it is selected

Starting URL: https://selenium08.blogspot.com/2019/07/check-box-and-radio-buttons.html

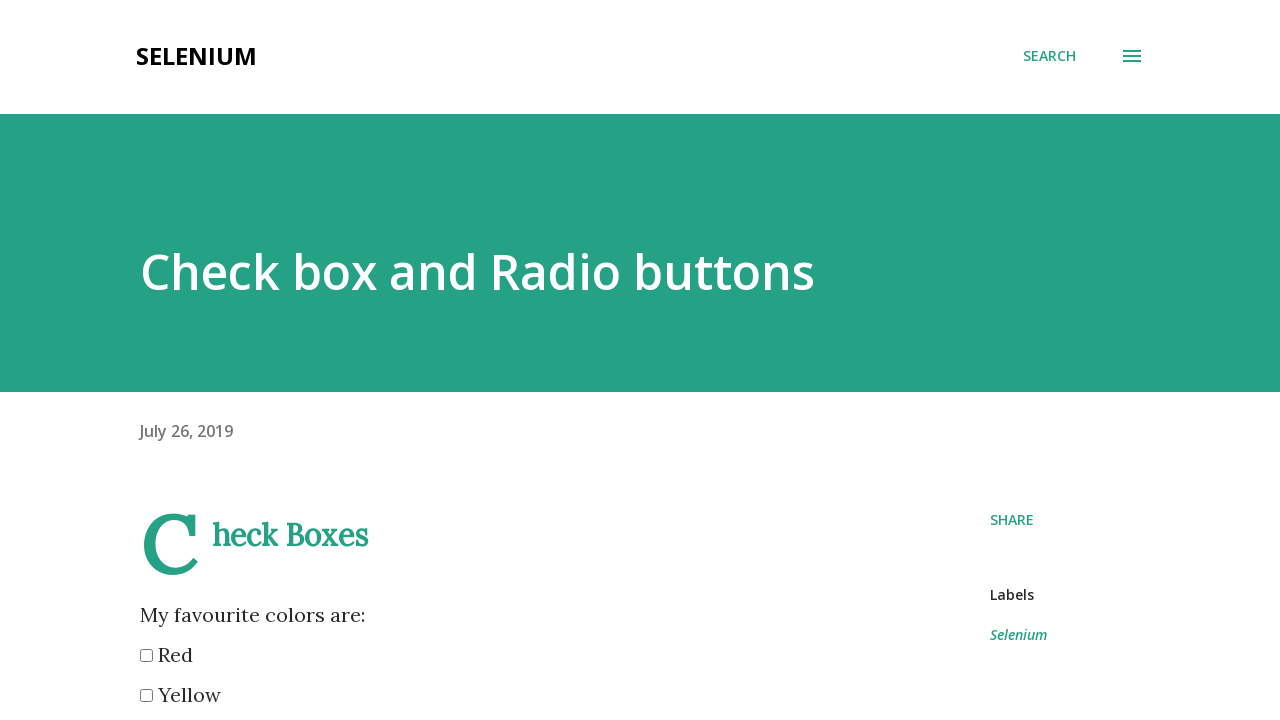

Clicked orange radio button at (146, 360) on input[name='color'][value='orange']
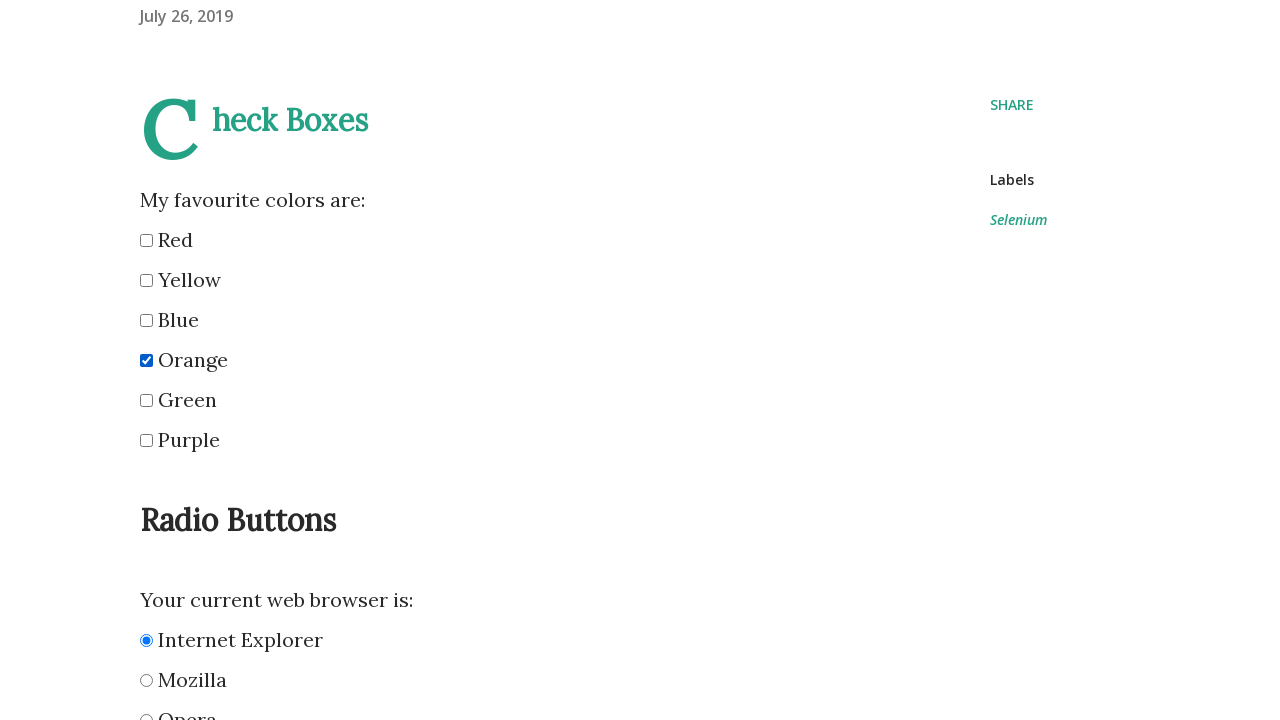

Verified orange radio button is selected
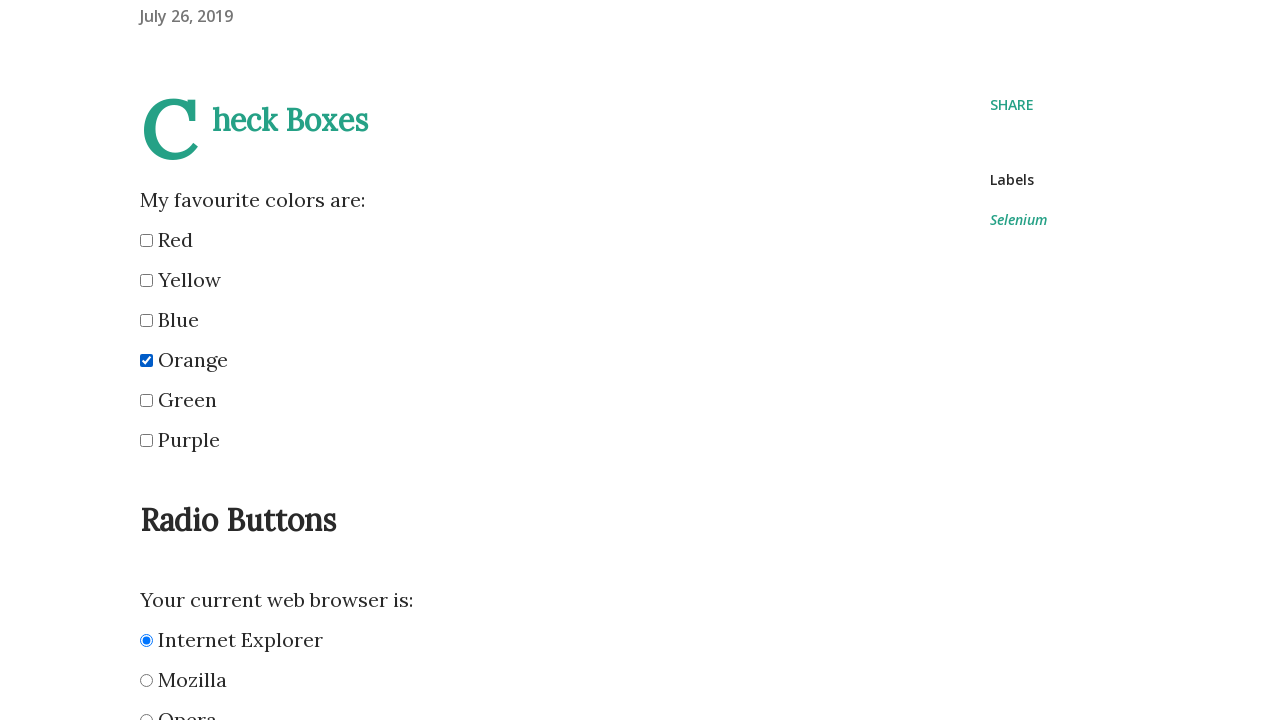

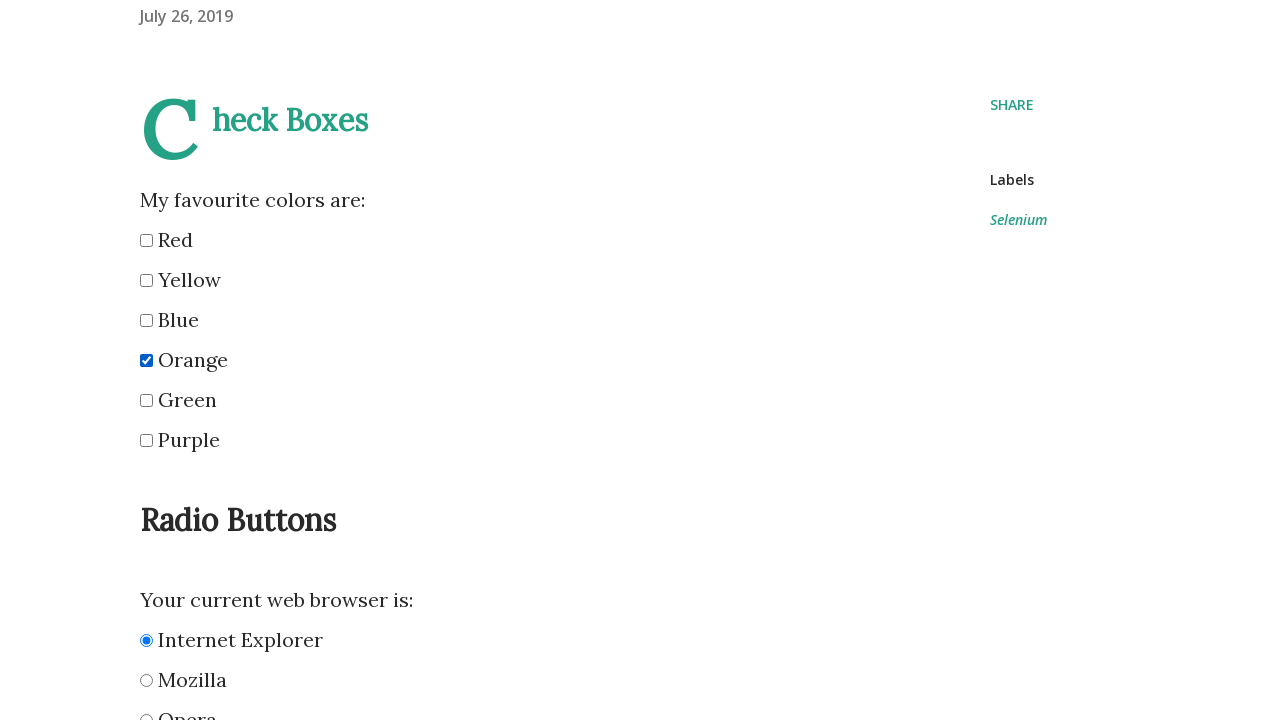